Tests checkbox interaction on a practice automation site by clicking the Monday checkbox, then iterating through and clicking all available checkboxes with the form-check-input class.

Starting URL: https://testautomationpractice.blogspot.com/

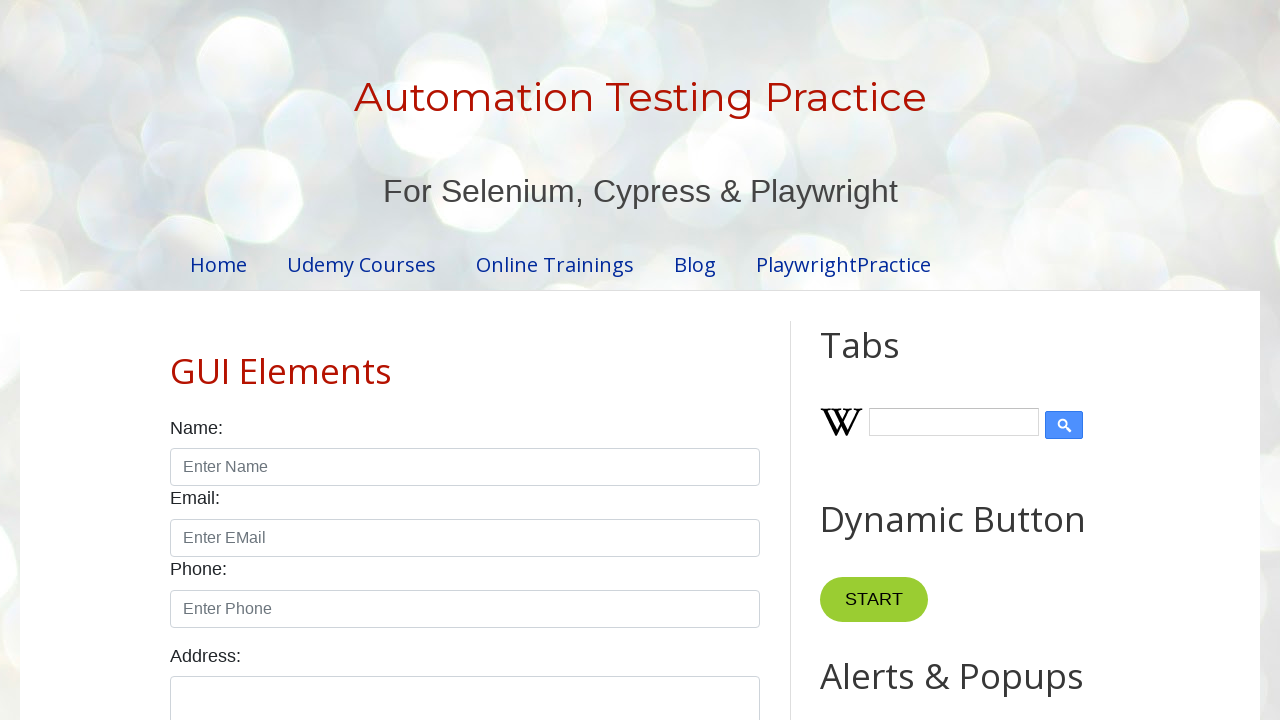

Navigated to test automation practice site
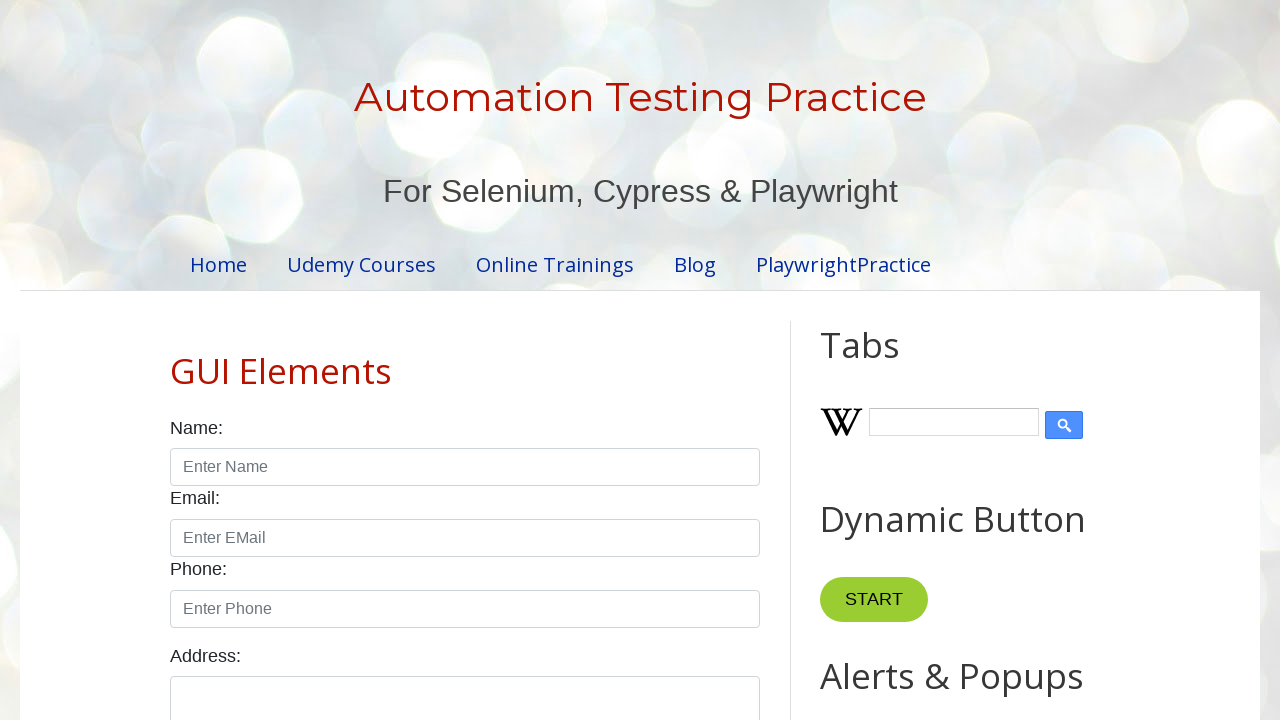

Clicked Monday checkbox at (272, 360) on #monday
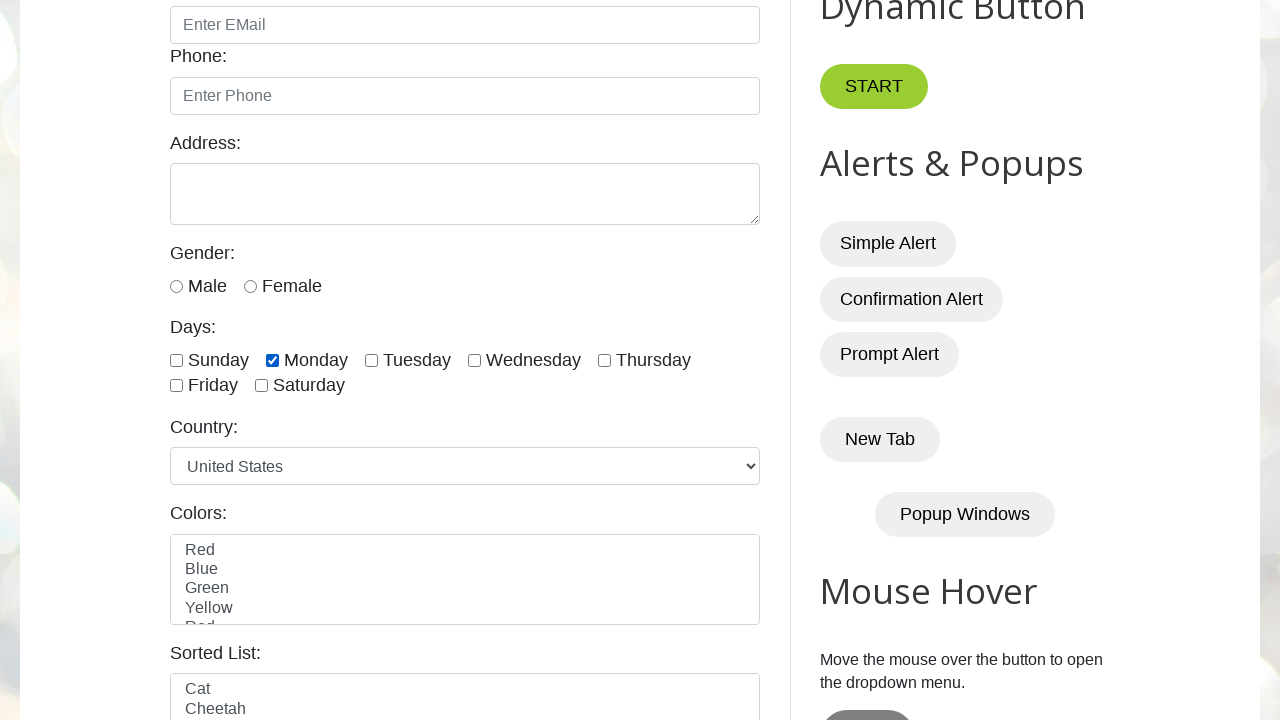

Retrieved all checkboxes with form-check-input class
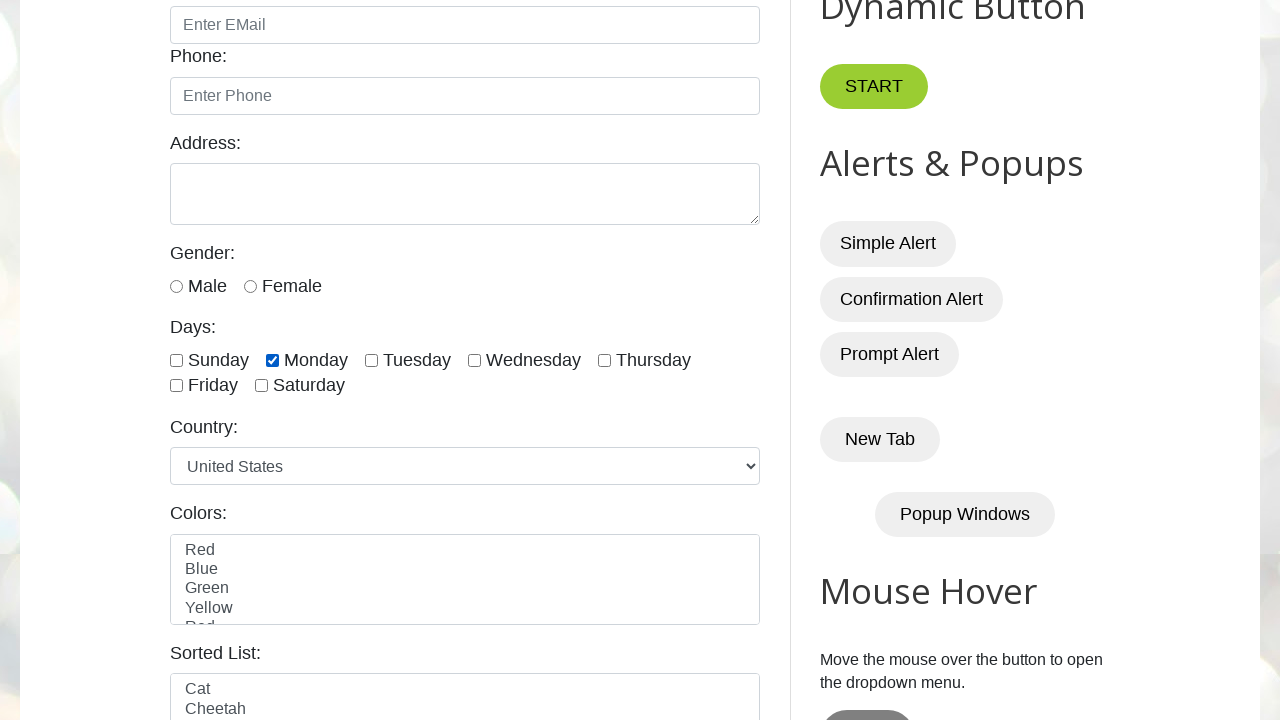

Clicked a form-check-input checkbox at (176, 360) on .form-check-input[type='checkbox'] >> nth=0
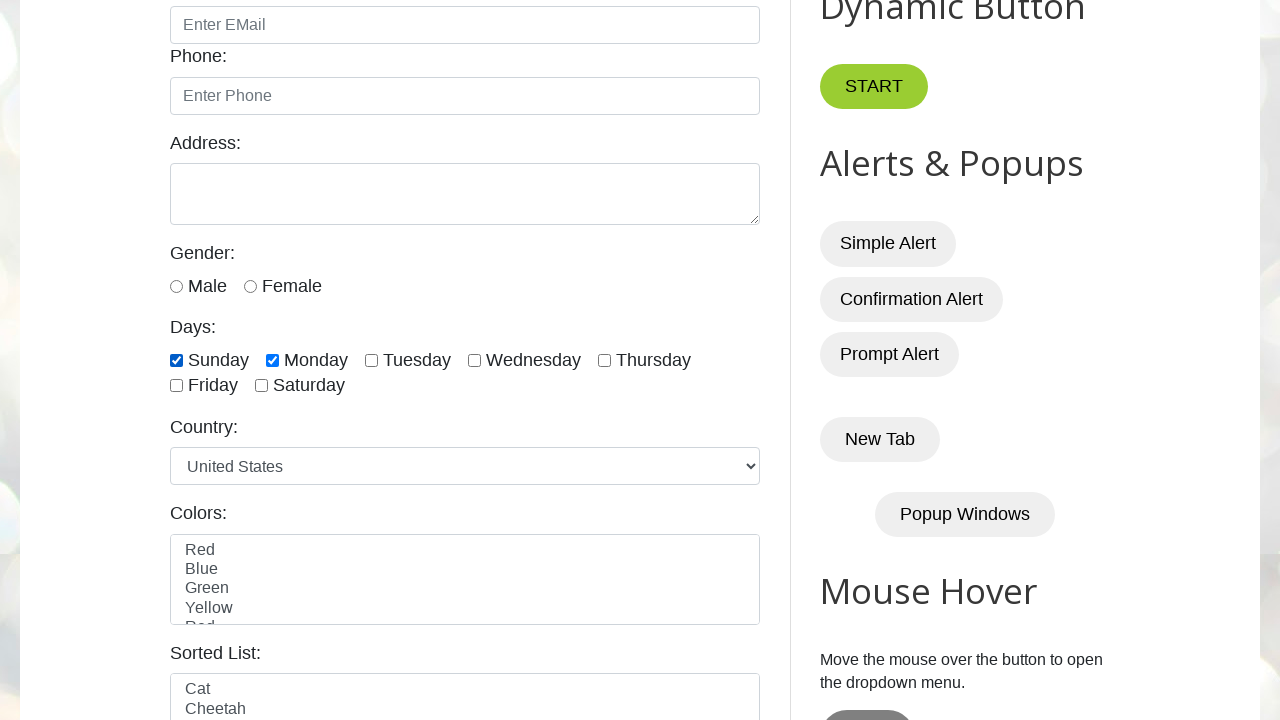

Clicked a form-check-input checkbox at (272, 360) on .form-check-input[type='checkbox'] >> nth=1
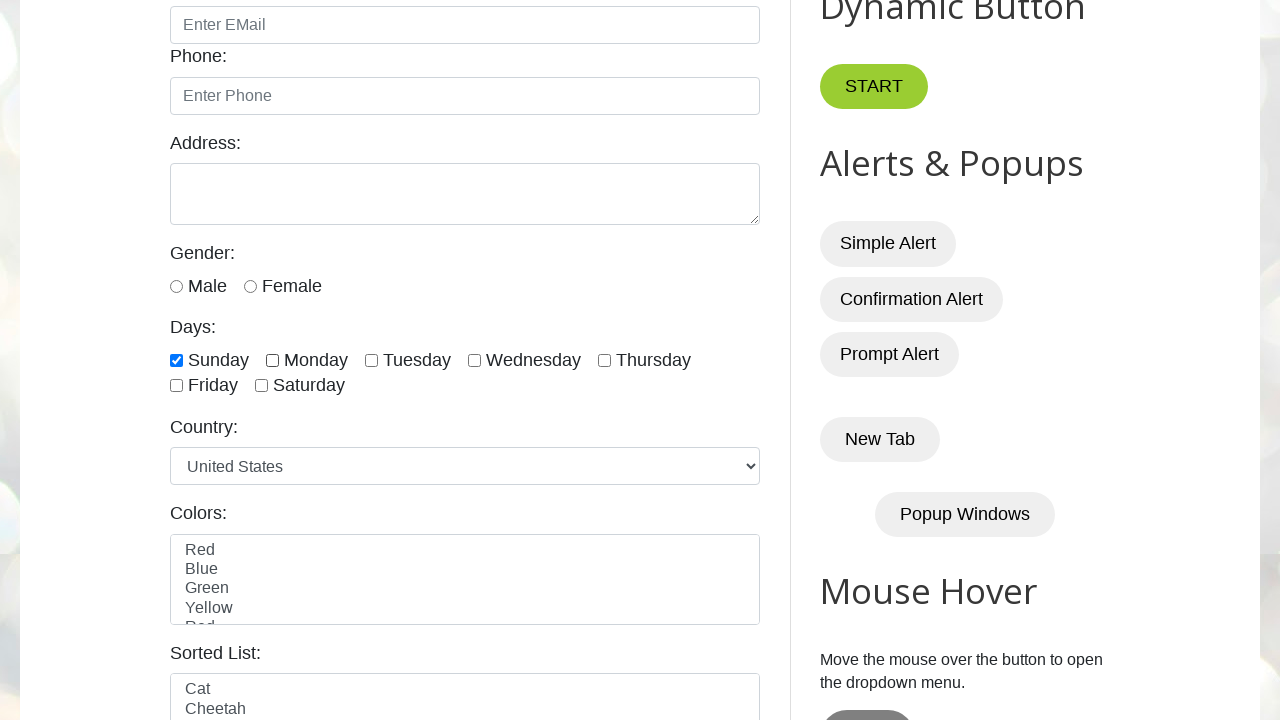

Clicked a form-check-input checkbox at (372, 360) on .form-check-input[type='checkbox'] >> nth=2
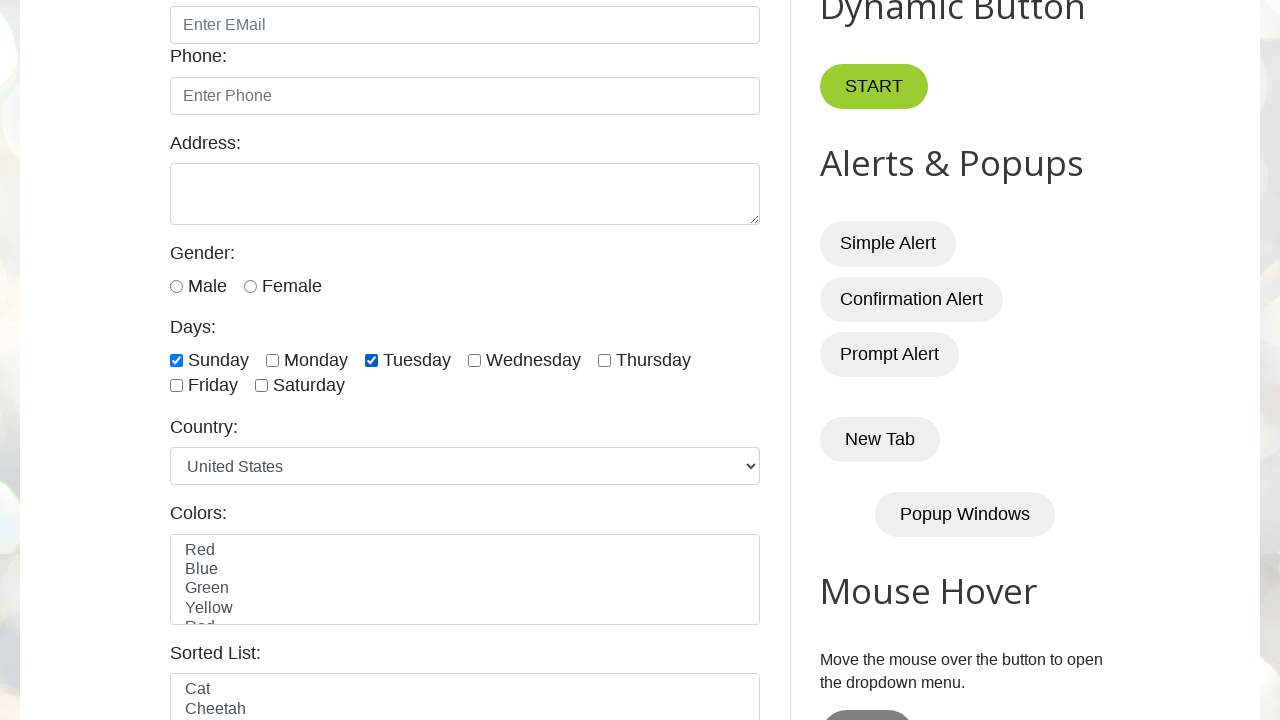

Clicked a form-check-input checkbox at (474, 360) on .form-check-input[type='checkbox'] >> nth=3
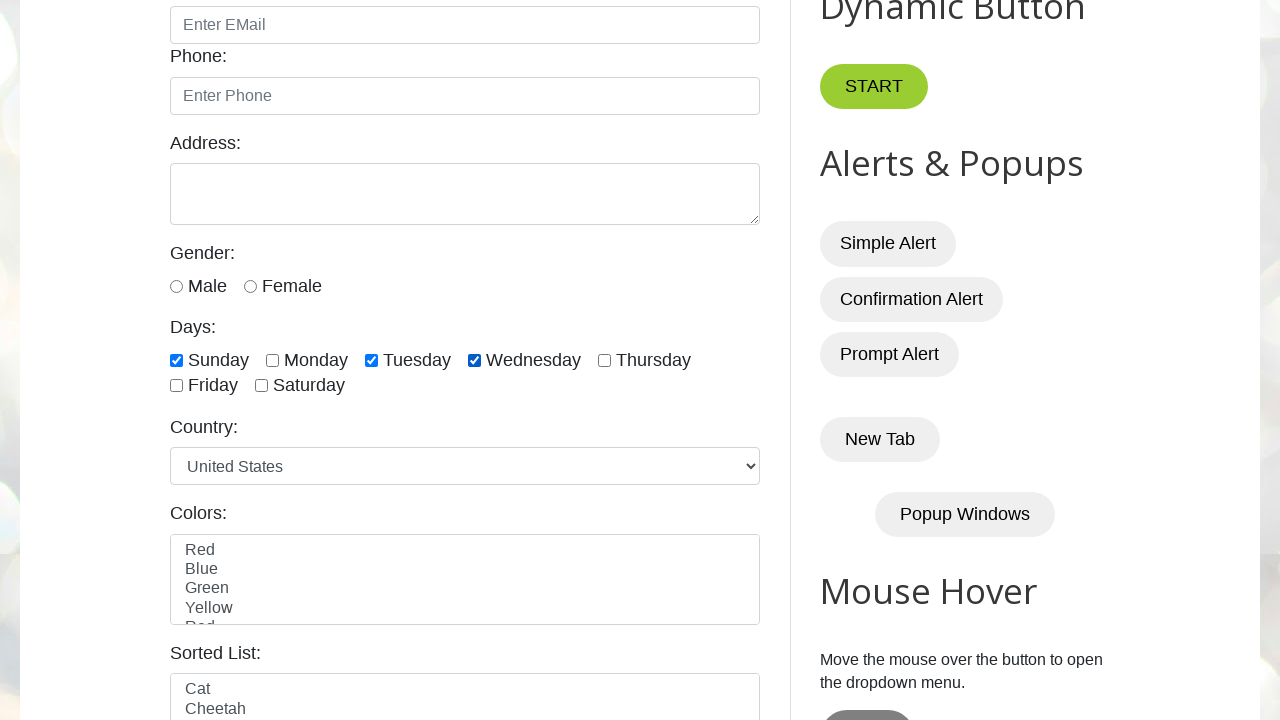

Clicked a form-check-input checkbox at (604, 360) on .form-check-input[type='checkbox'] >> nth=4
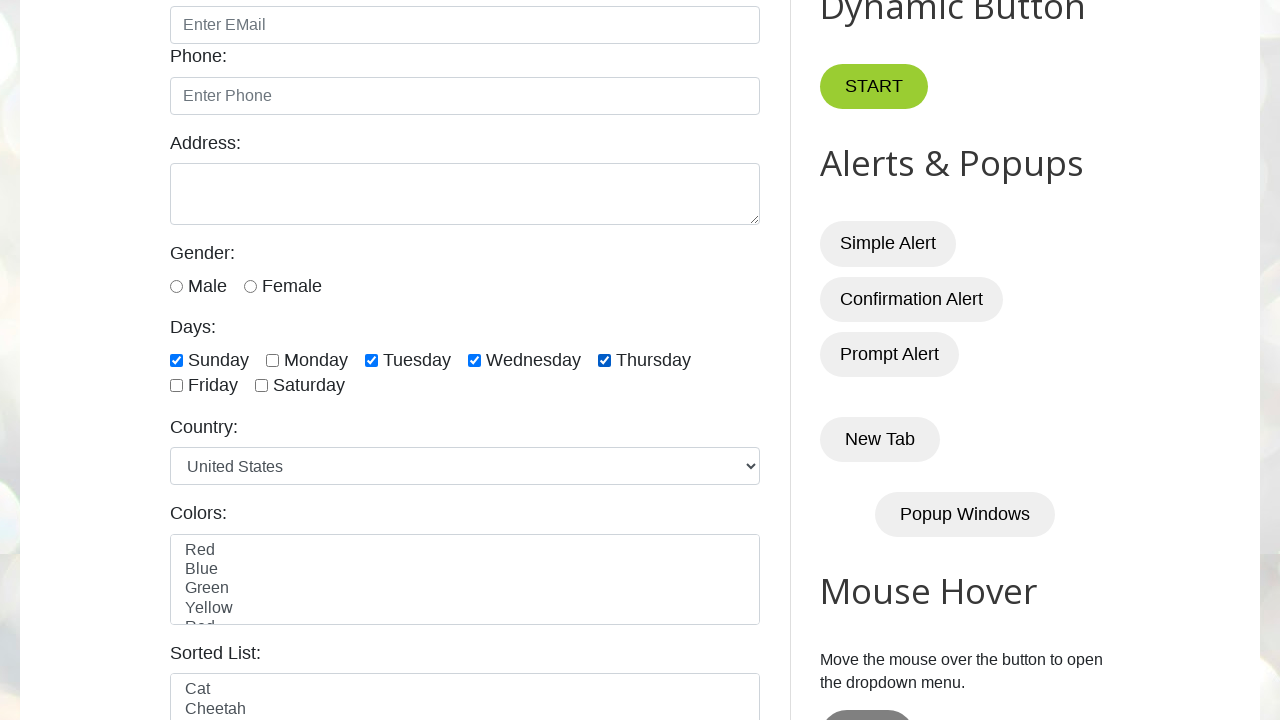

Clicked a form-check-input checkbox at (176, 386) on .form-check-input[type='checkbox'] >> nth=5
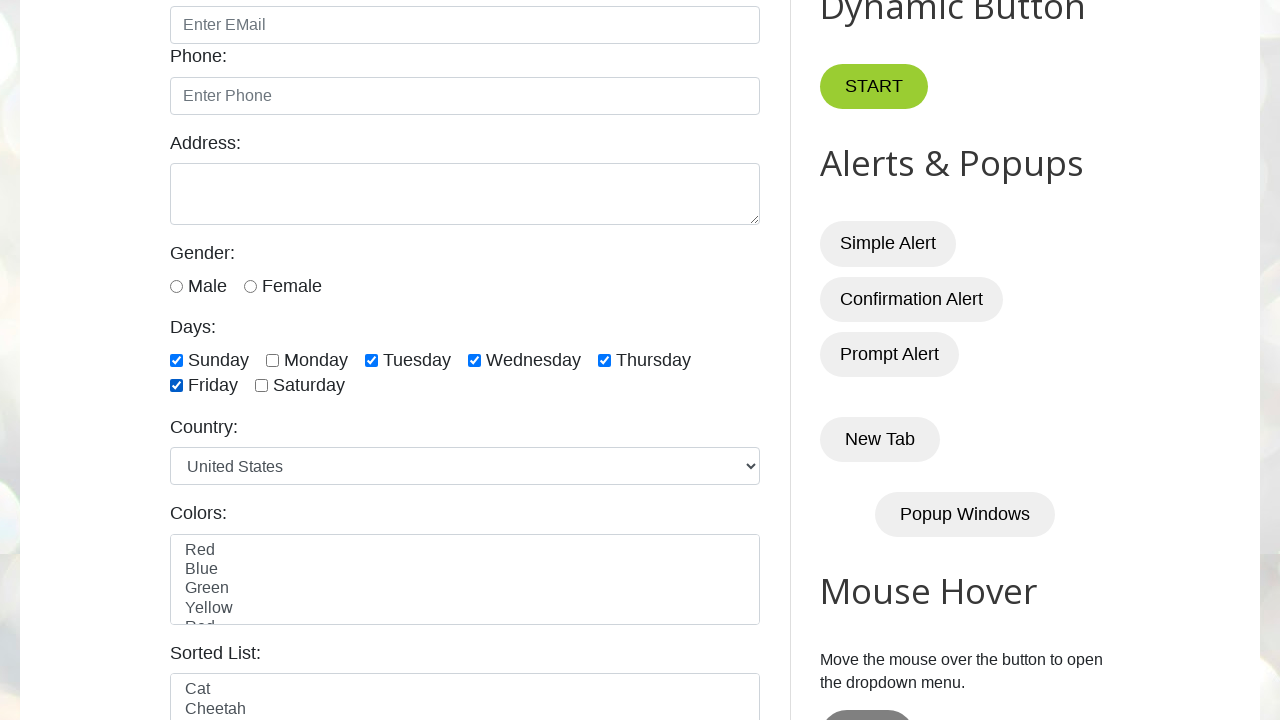

Clicked a form-check-input checkbox at (262, 386) on .form-check-input[type='checkbox'] >> nth=6
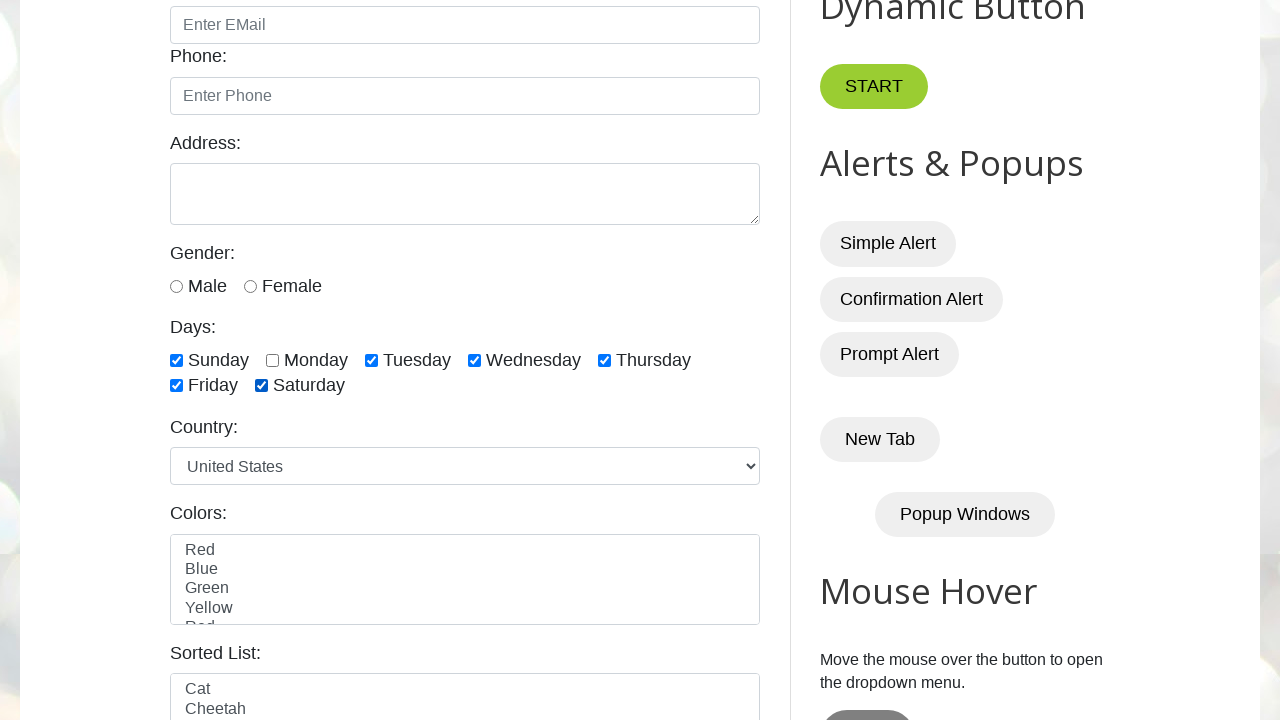

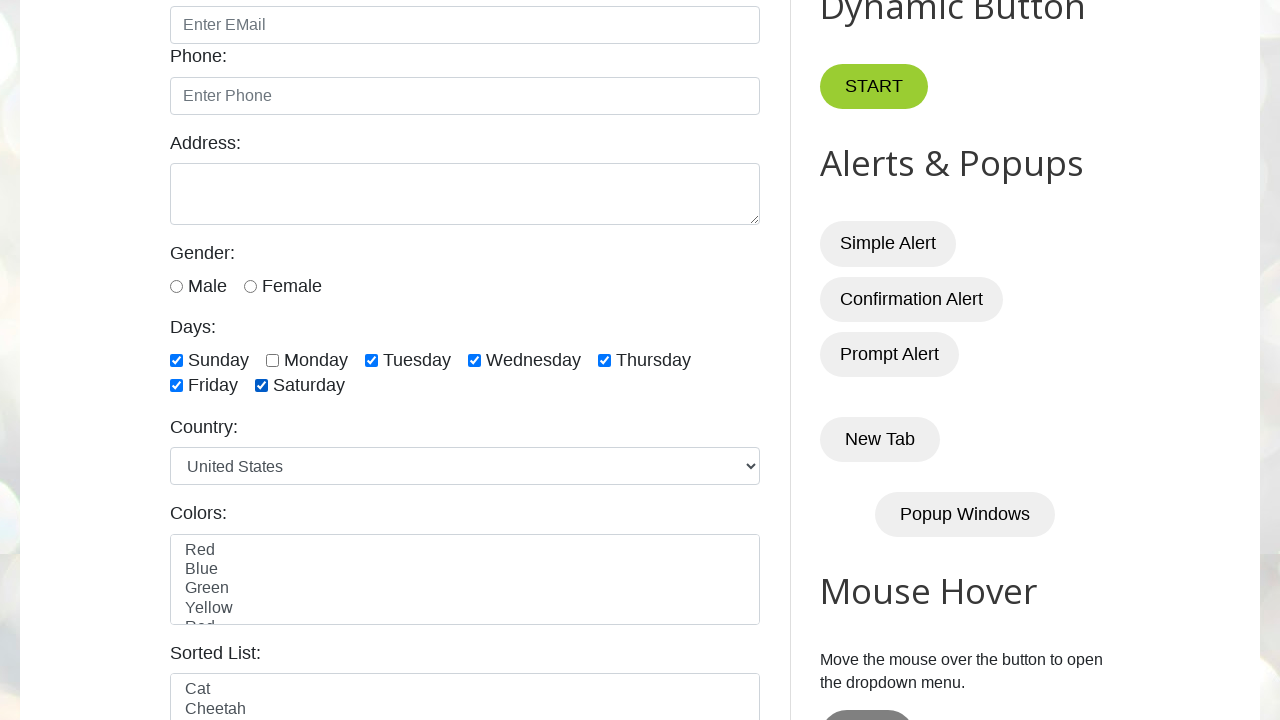